Tests the web table filter functionality by entering "Rice" in the search field and verifying that the filtered results only contain items with "Rice" in their name

Starting URL: https://rahulshettyacademy.com/seleniumPractise/#/offers

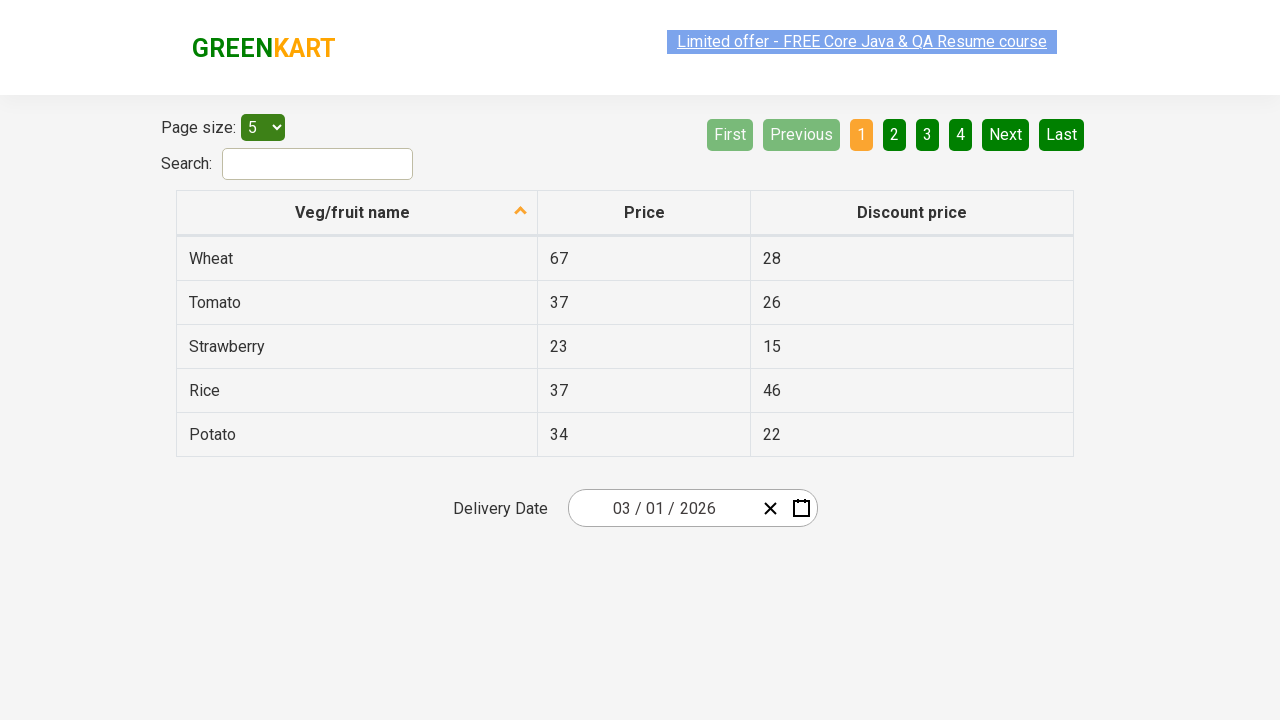

Filled search field with 'Rice' to filter the web table on #search-field
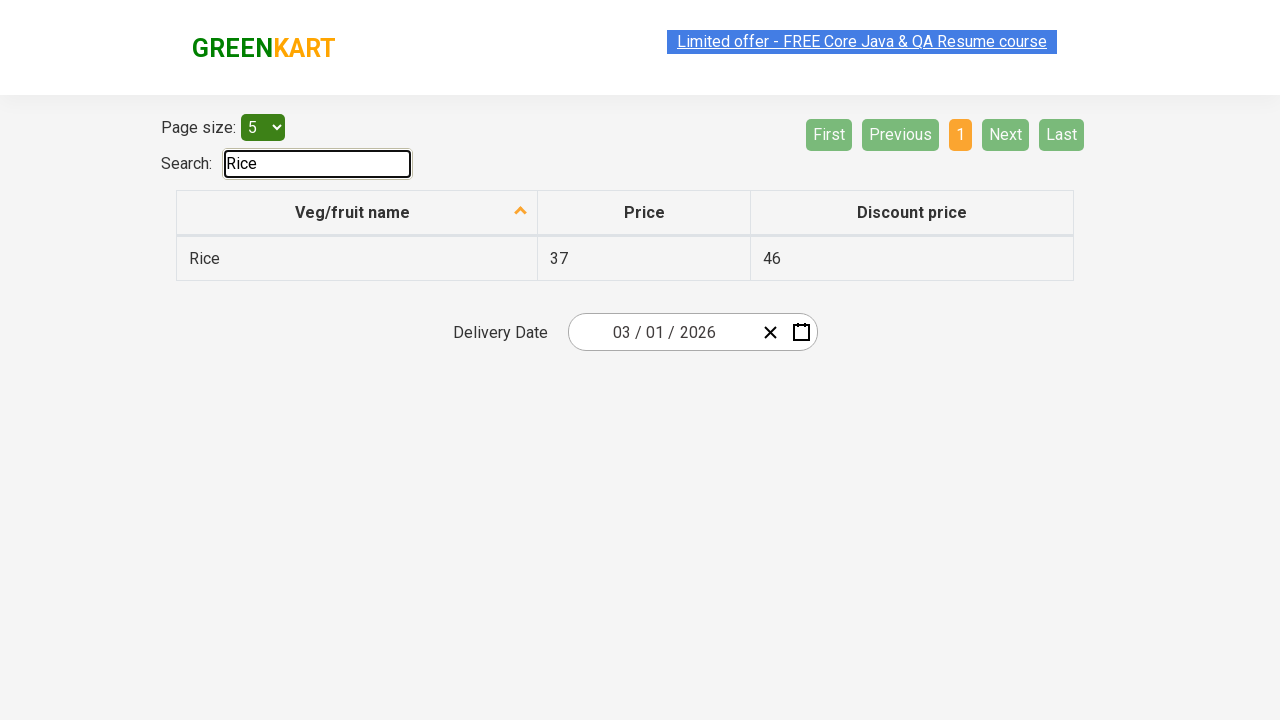

Waited 500ms for table to update with filtered results
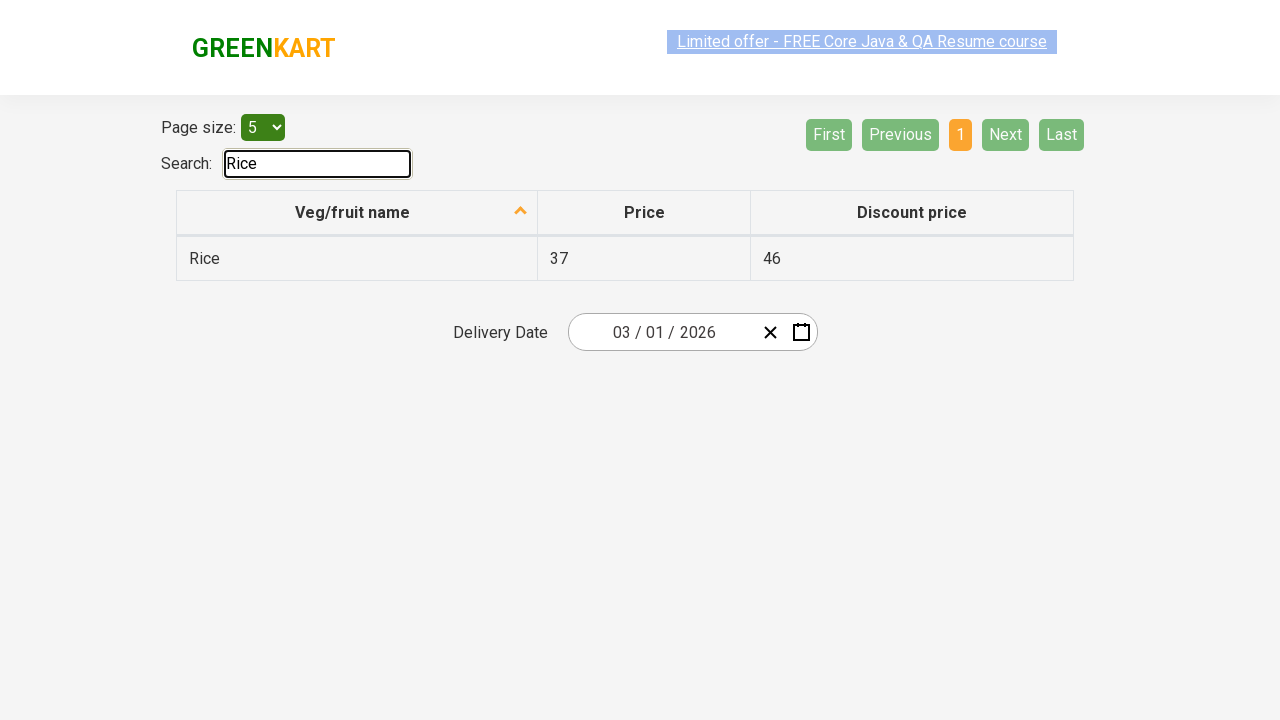

Retrieved all veggie name elements from filtered table
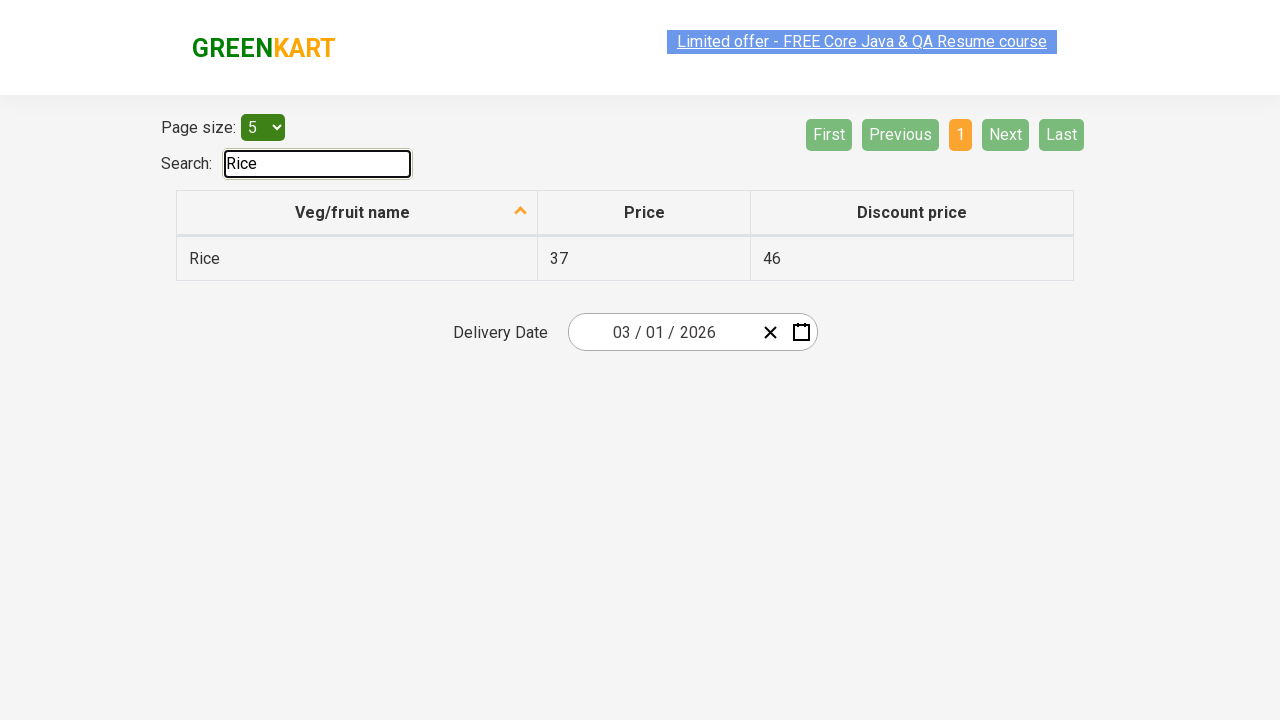

Verified filtered result contains 'Rice': Rice
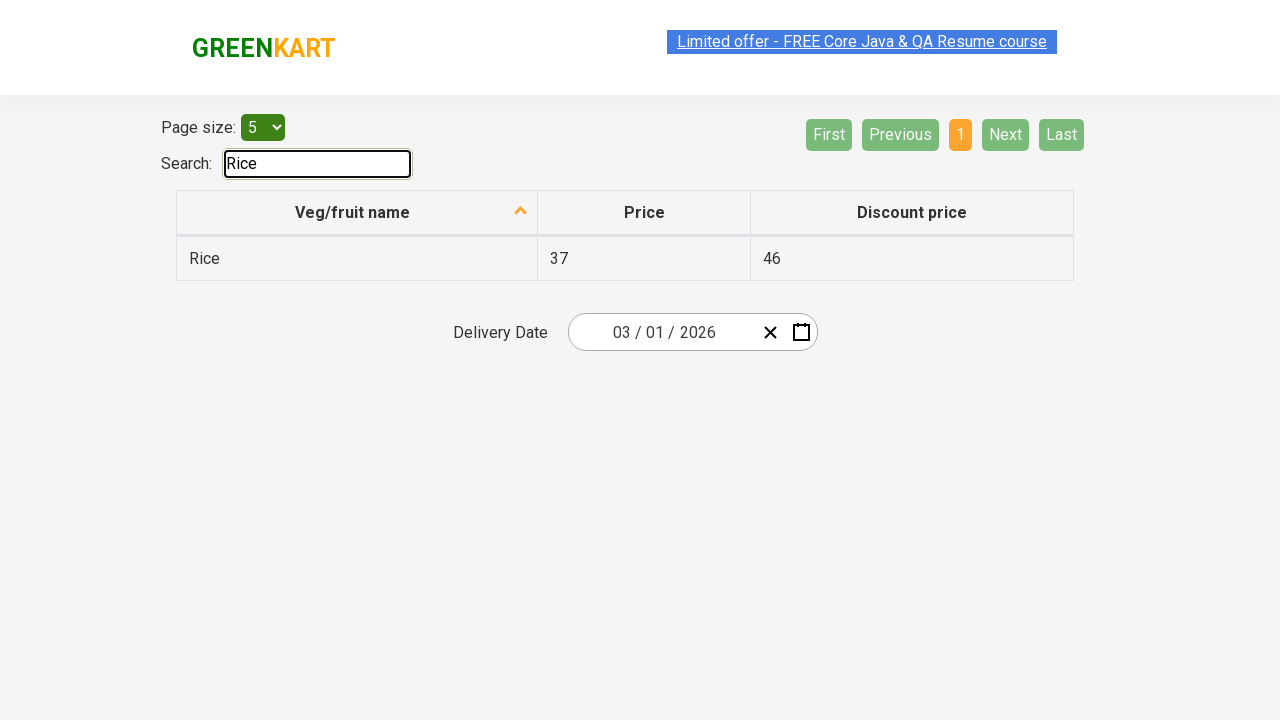

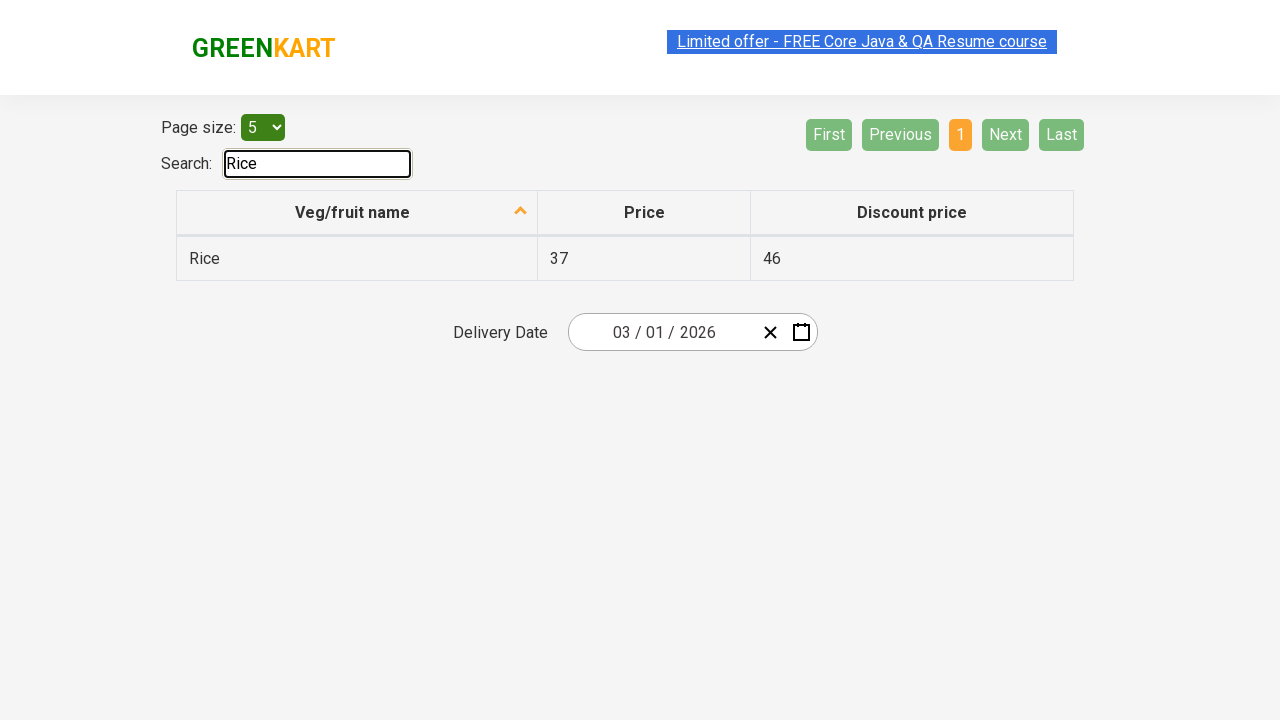